Tests user registration by navigating to the registration page and filling out all required fields including first name, last name, email, telephone, password, and agreeing to terms before submitting.

Starting URL: https://naveenautomationlabs.com/opencart/index.php?route=common/home

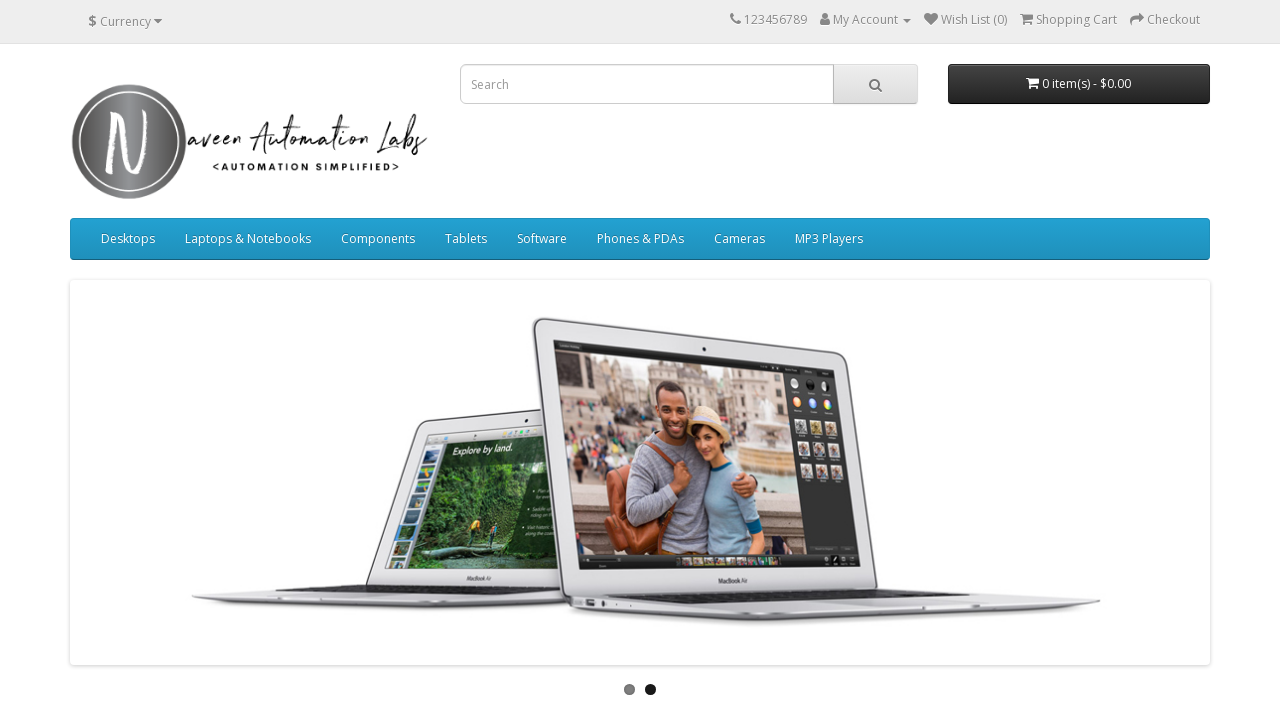

Clicked on 'My Account' dropdown at (866, 20) on xpath=//span[text()='My Account']
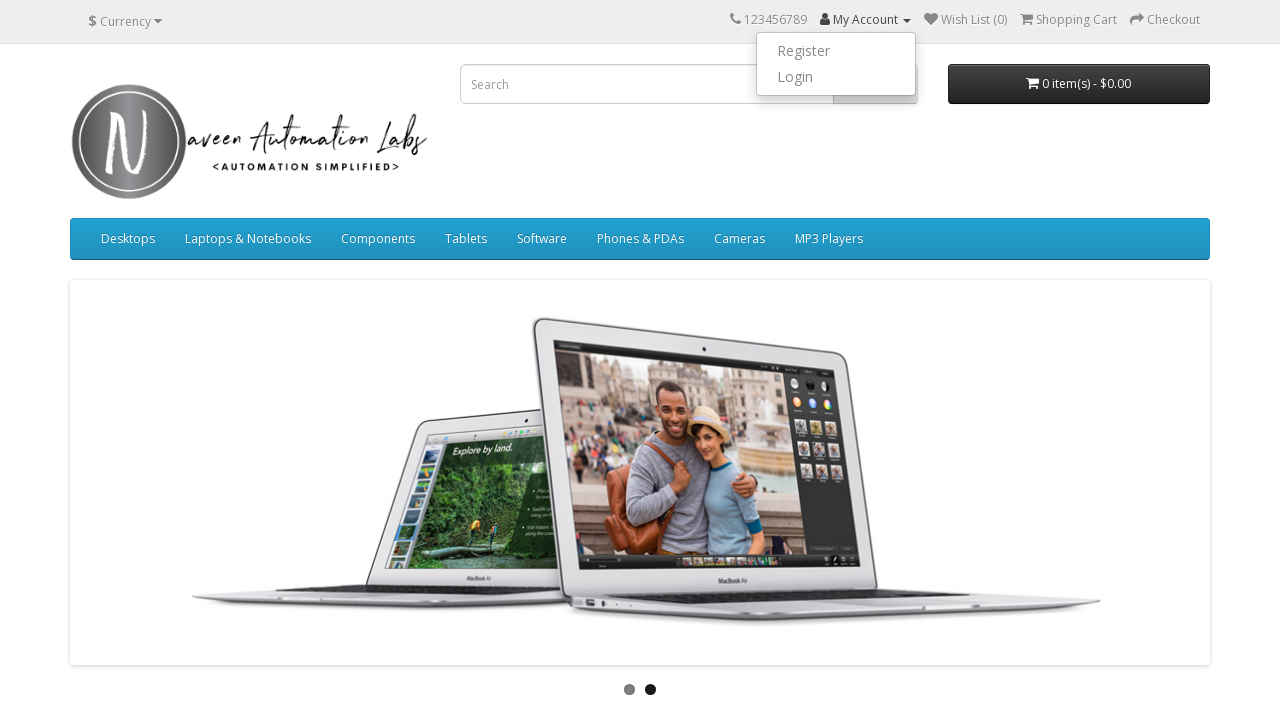

Clicked on 'Register' link at (836, 51) on xpath=//a[text()='Register']
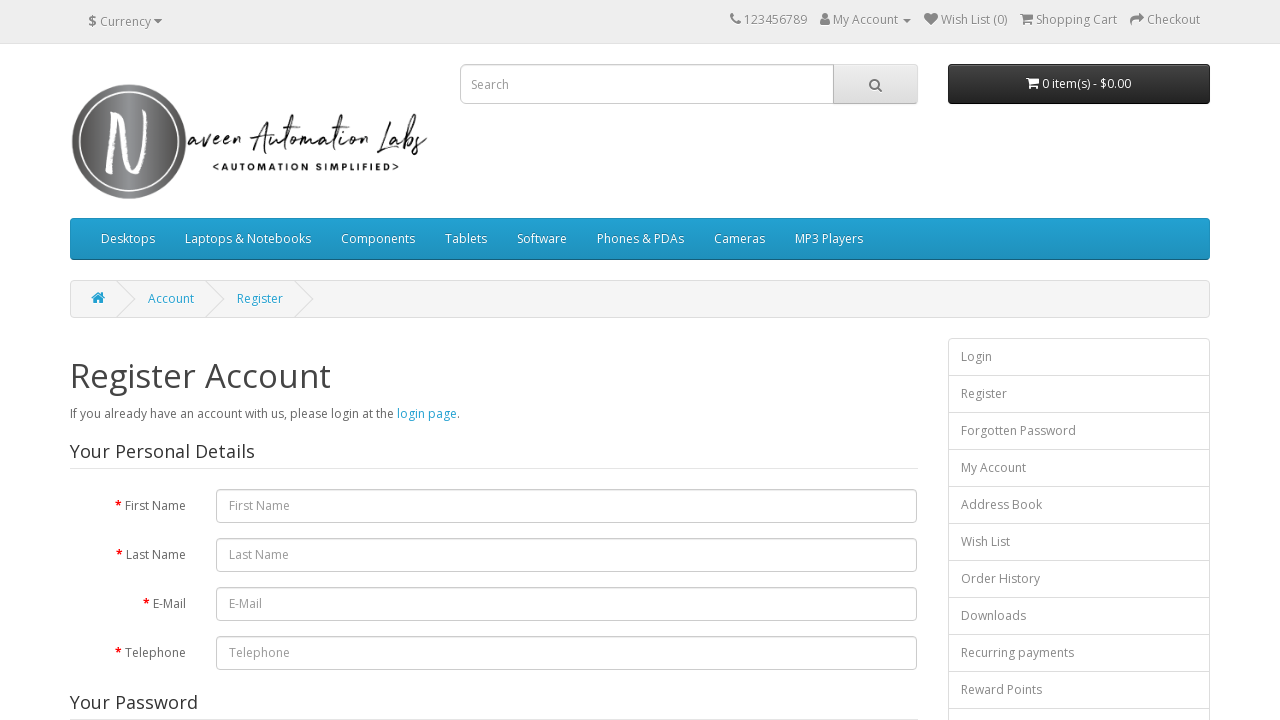

Filled in first name as 'Asha' on #input-firstname
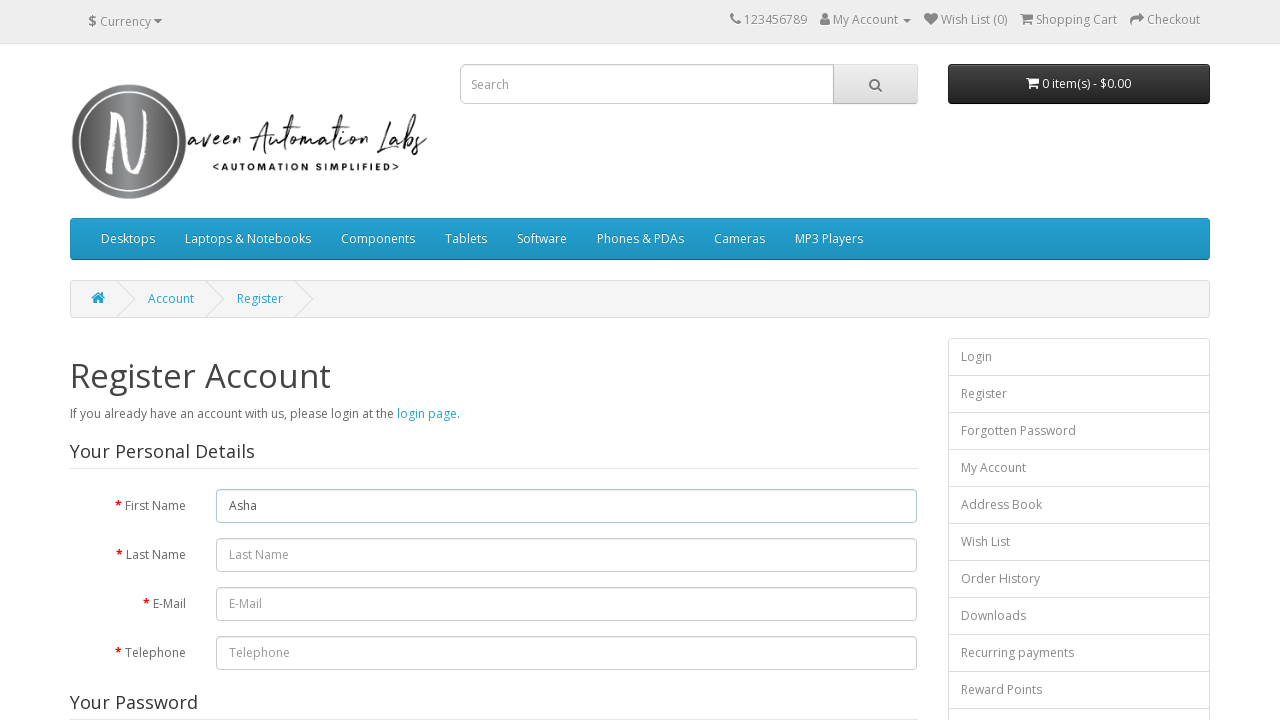

Filled in last name as 'Jay' on #input-lastname
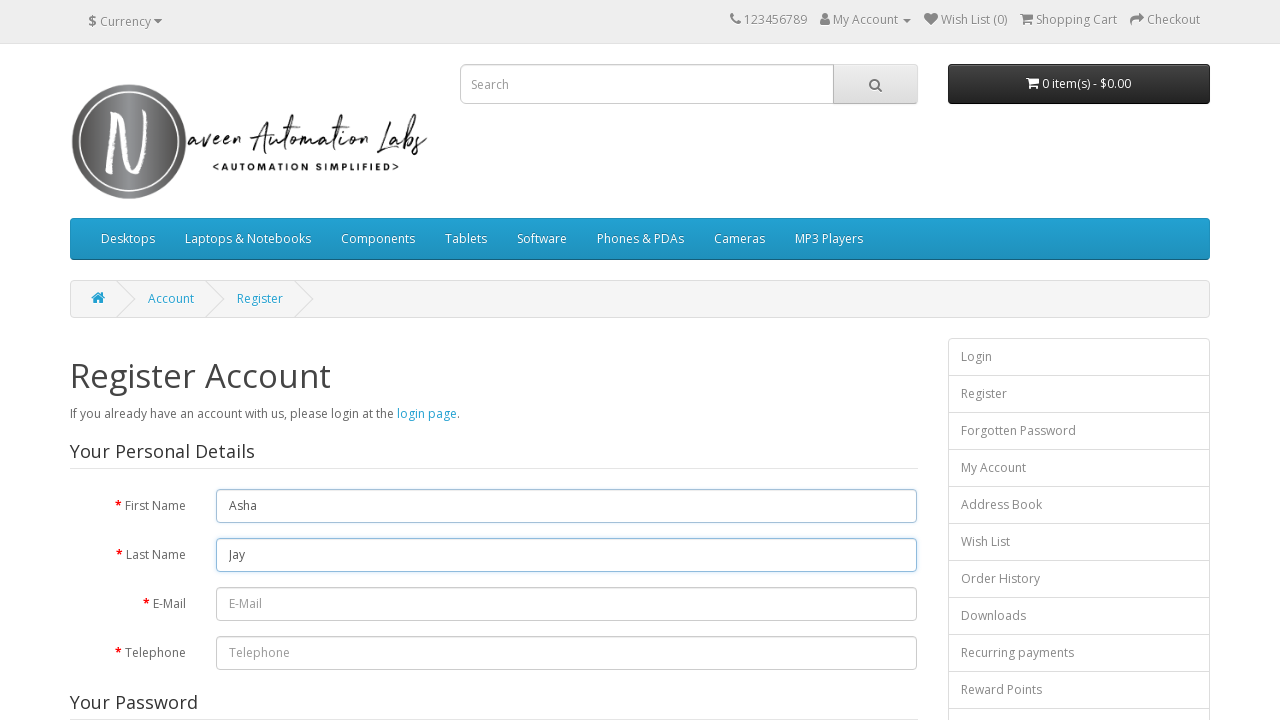

Filled in email as 'testuser7842@gmail.com' on #input-email
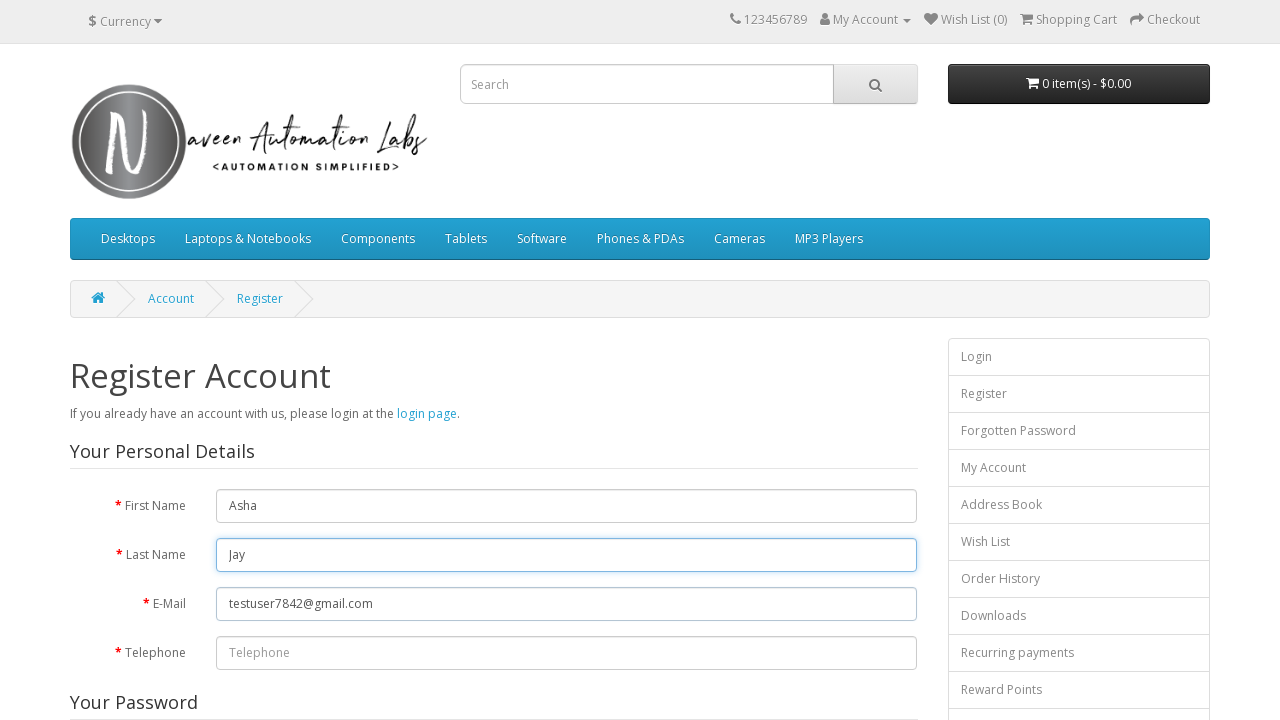

Filled in telephone as '123456789' on #input-telephone
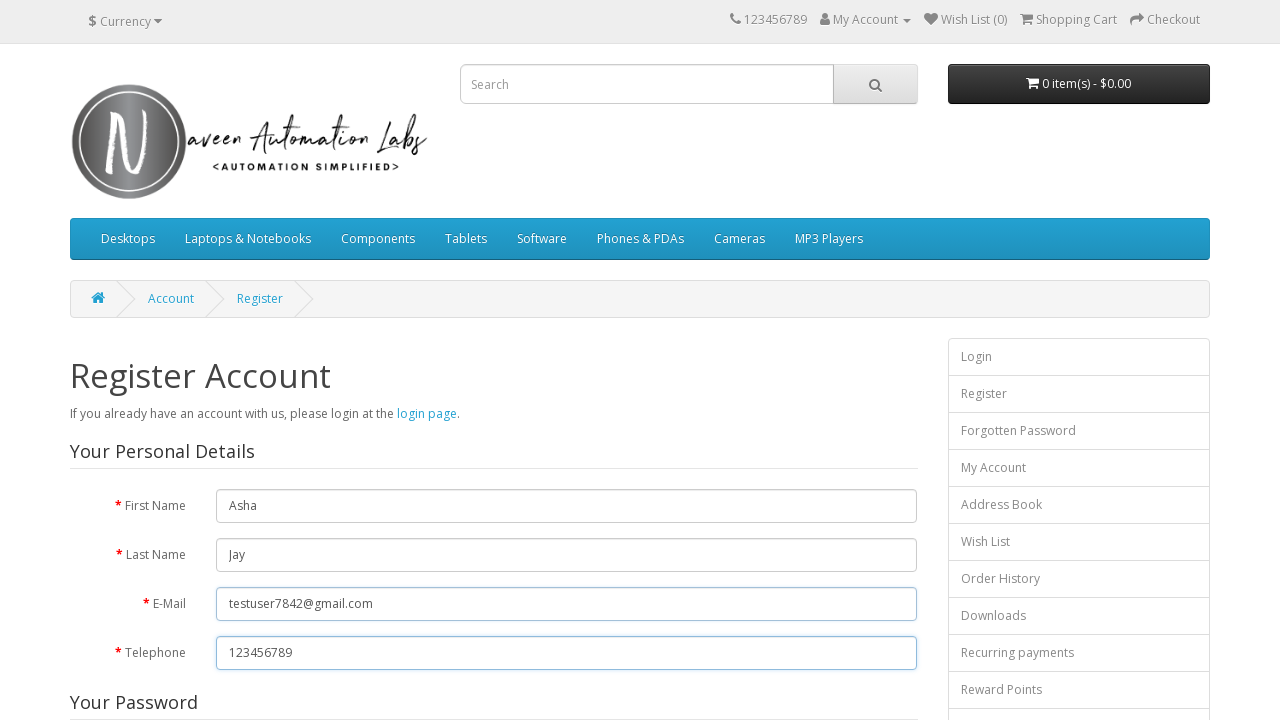

Filled in password as 'TestPass123' on #input-password
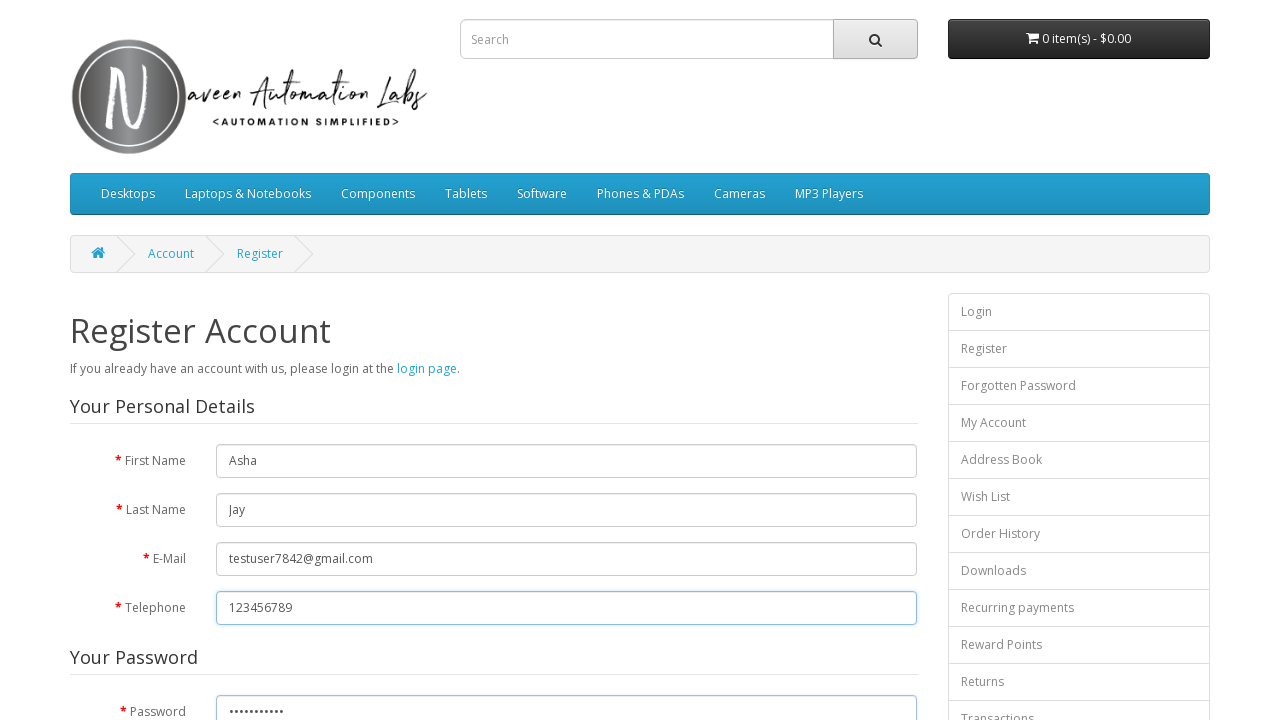

Filled in password confirmation as 'TestPass123' on #input-confirm
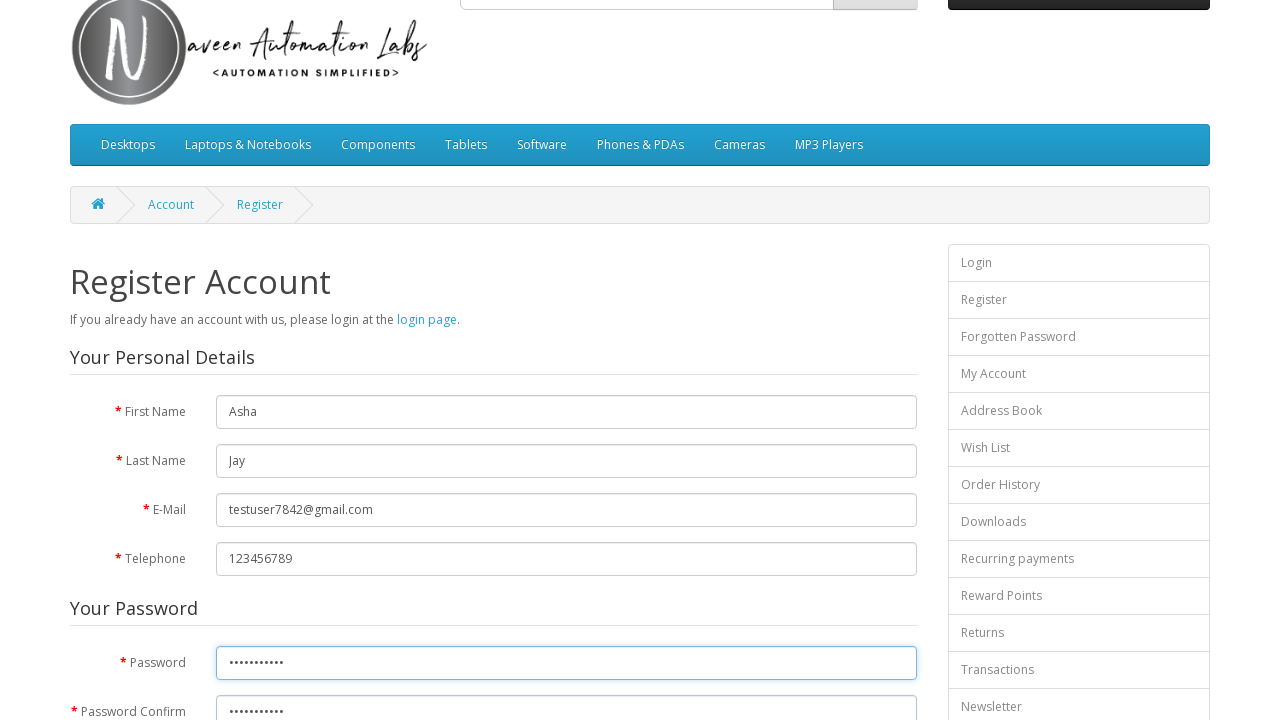

Selected 'No' option for newsletter subscription at (276, 373) on input[type='radio'][value='0']
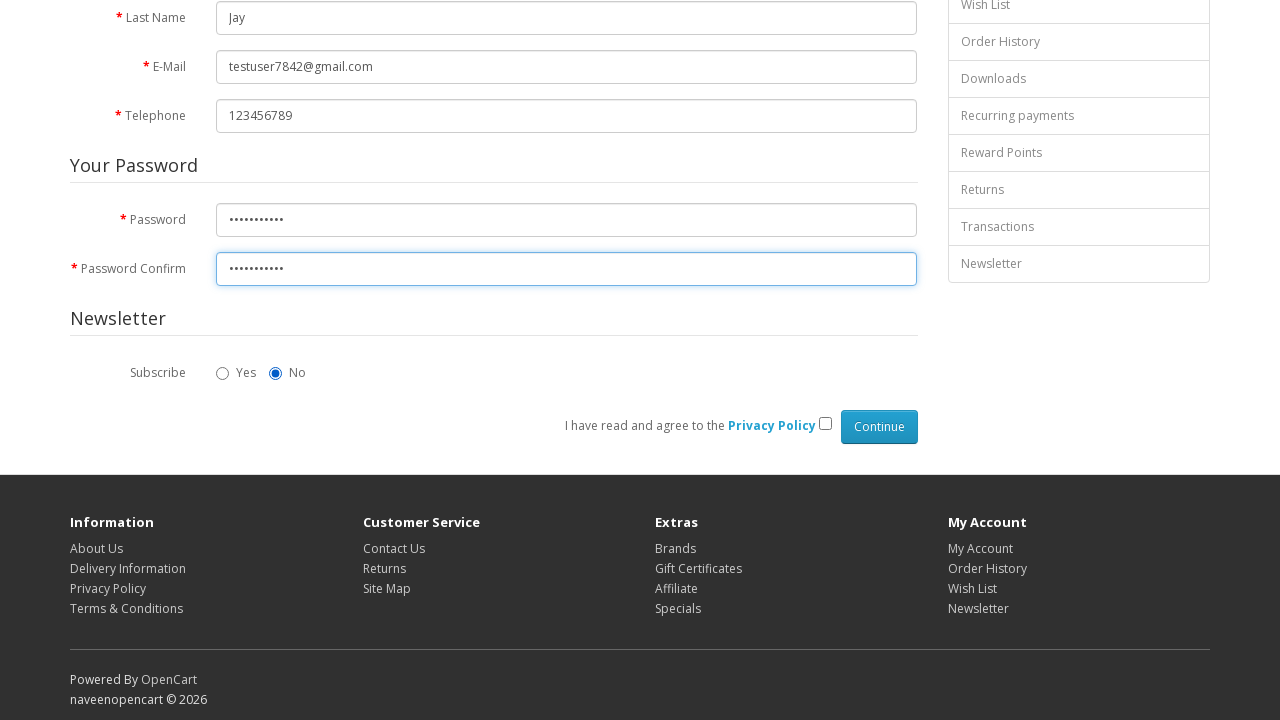

Checked agreement to terms and conditions at (825, 424) on input[name='agree']
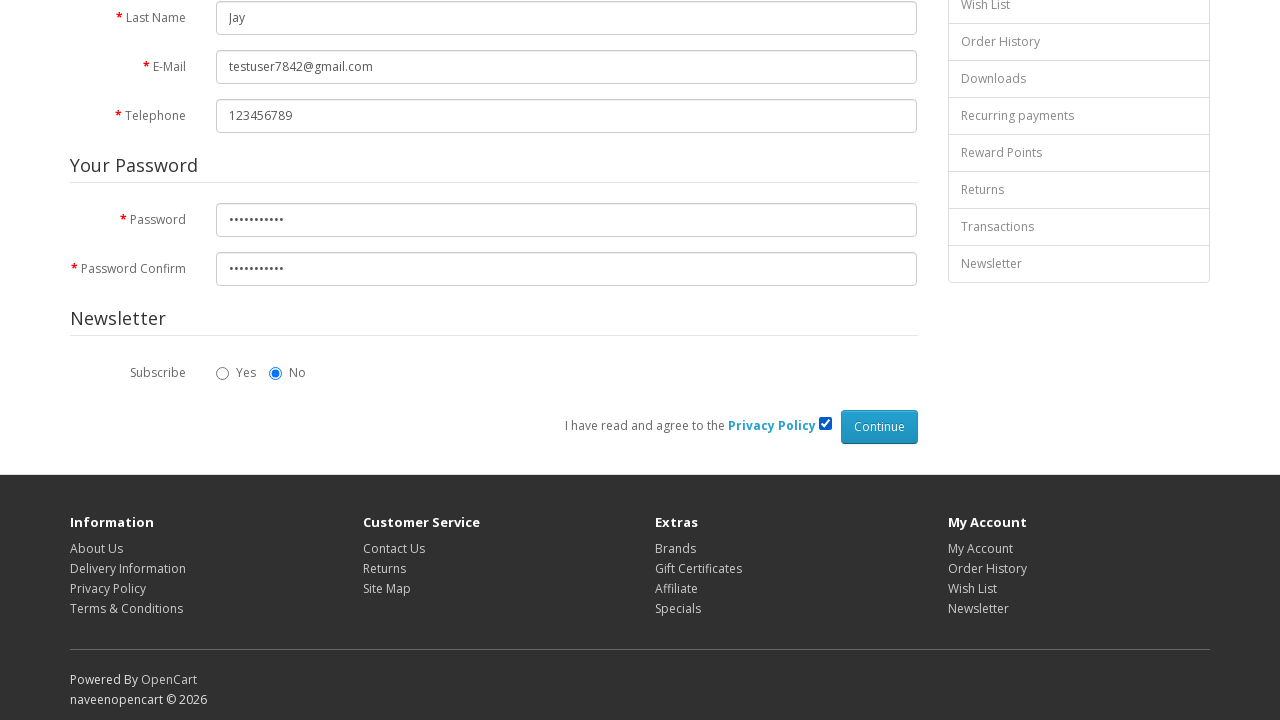

Clicked 'Continue' button to submit registration form at (879, 427) on input[value='Continue']
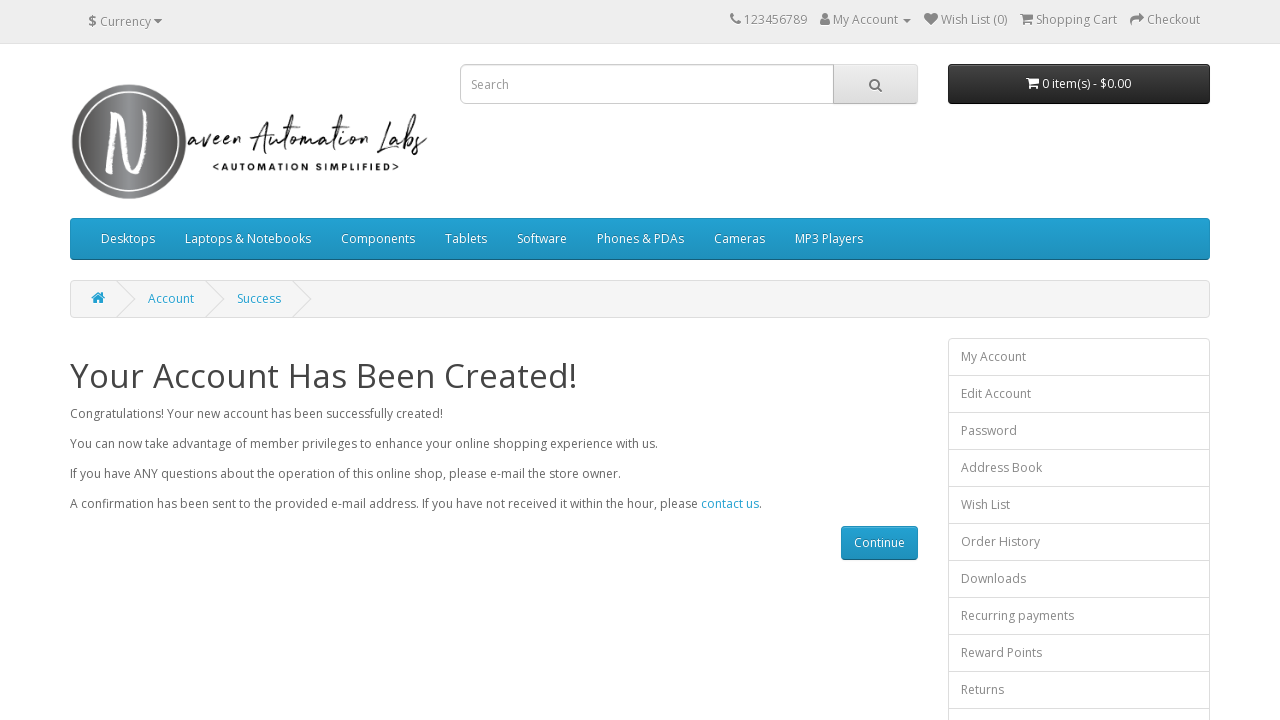

Registration success page loaded with 'Continue' button
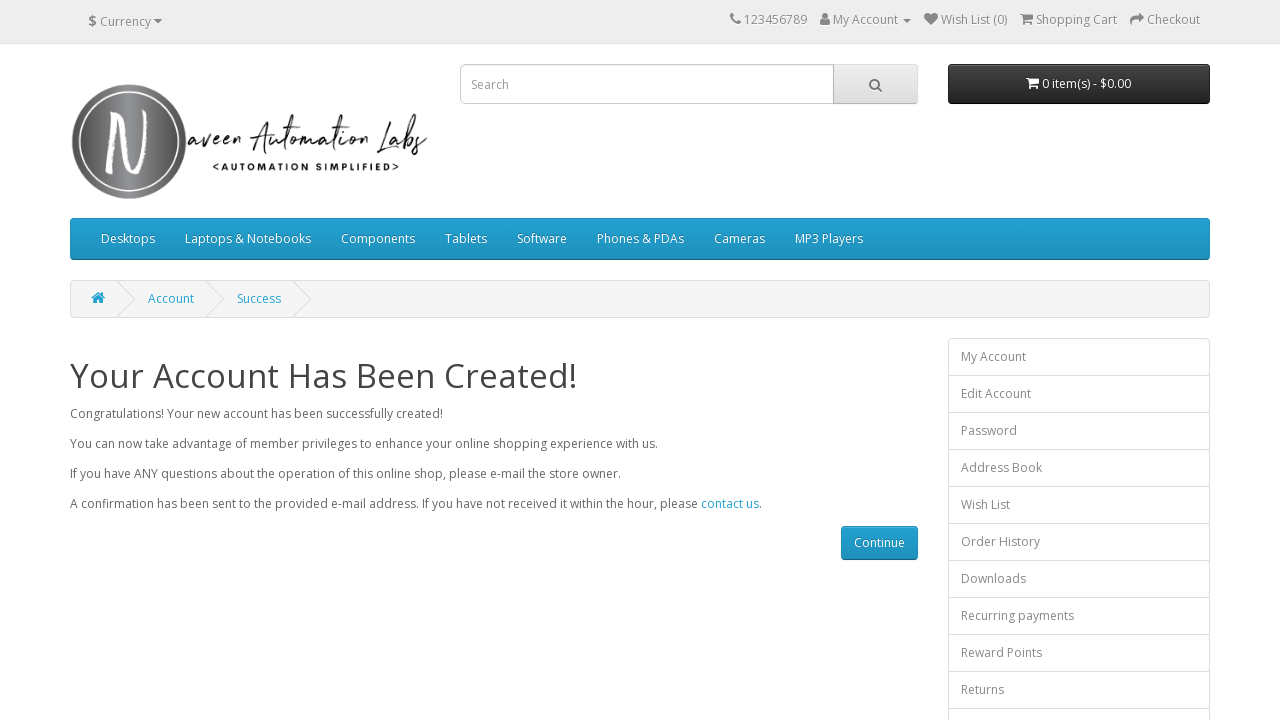

Clicked 'Continue' to proceed to account page after successful registration at (879, 543) on xpath=//a[text()='Continue']
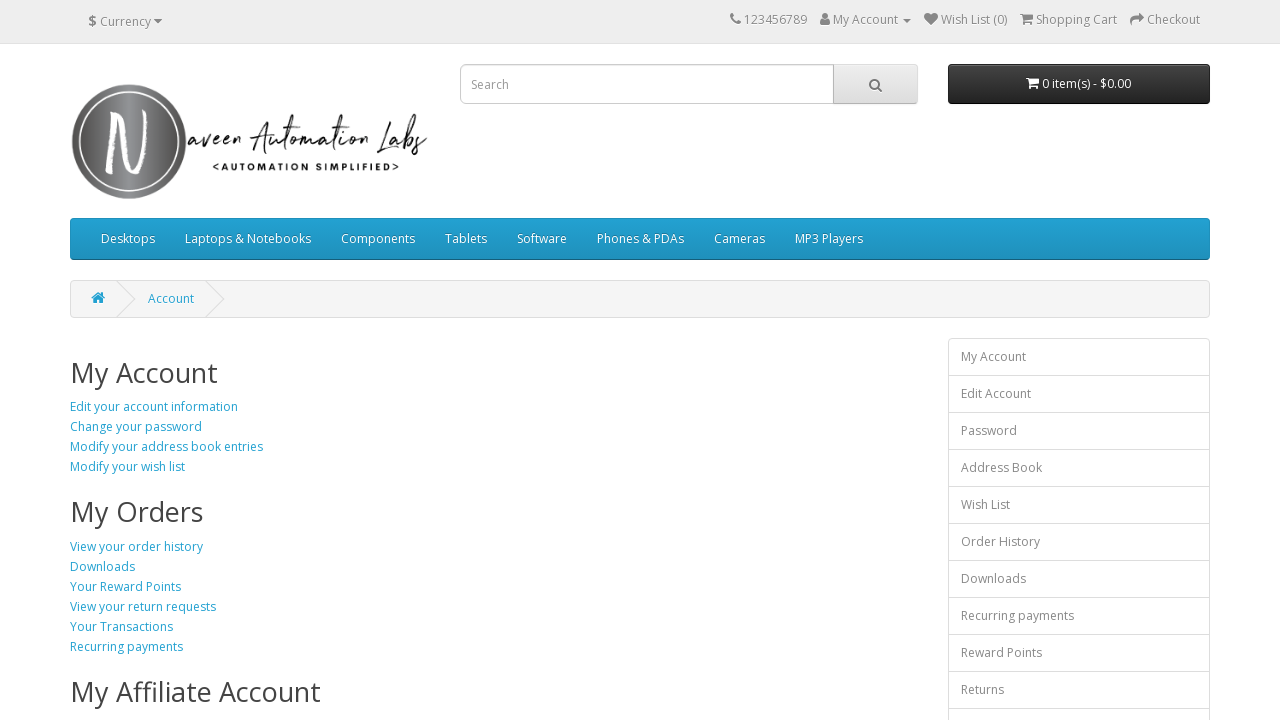

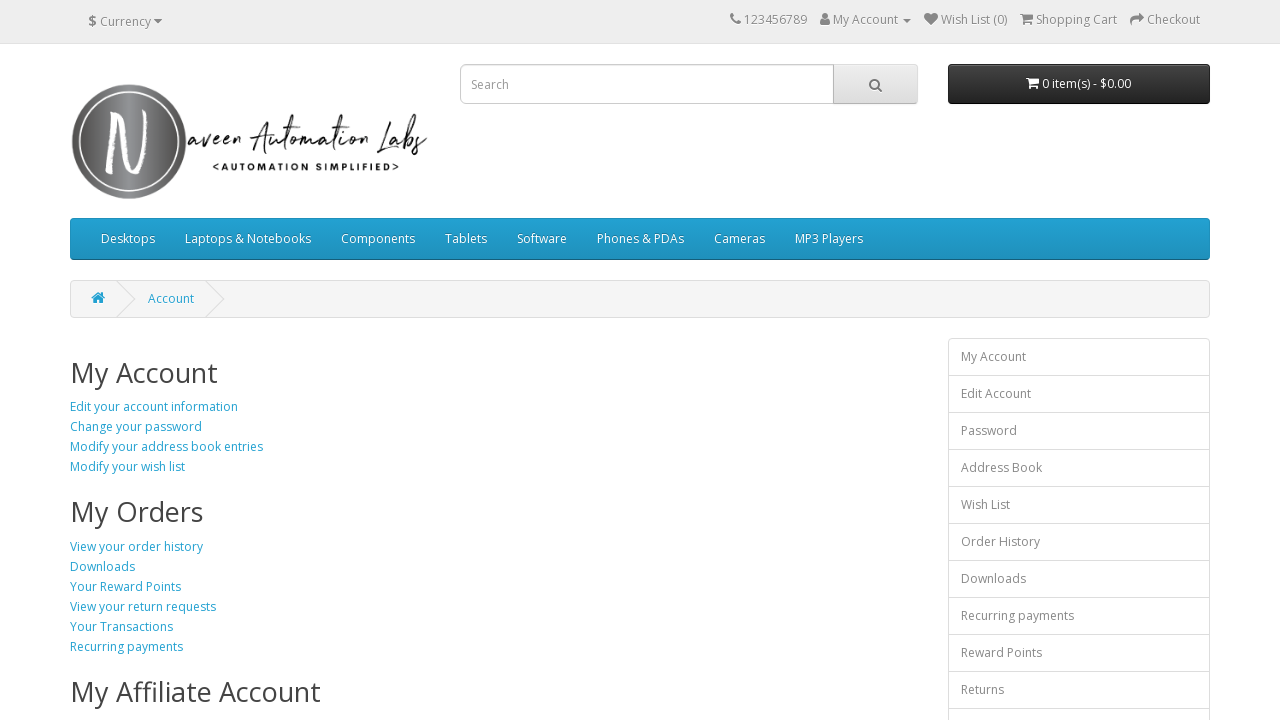